Navigates to a StonksCF explore page and clicks a button to load content, then waits for the leaderboard table to appear

Starting URL: https://codetiger.me/project/StonksCF/explore.html?username=kruthic

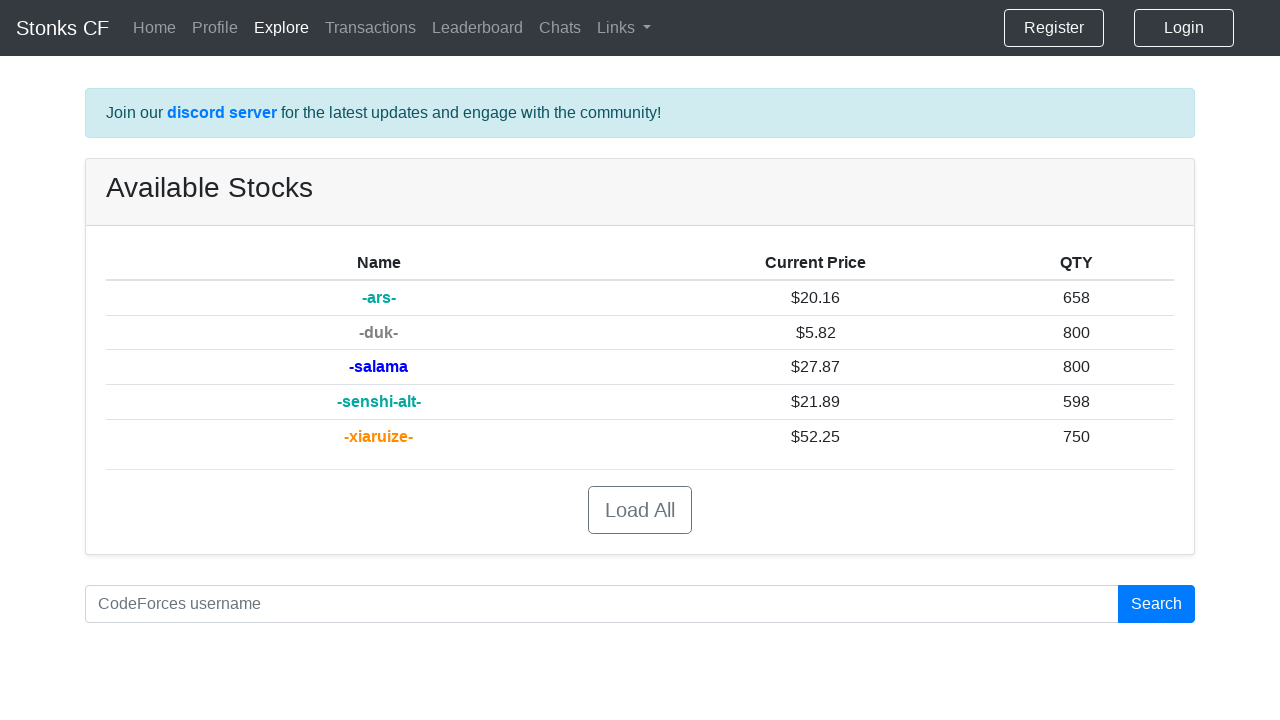

Navigated to StonksCF explore page
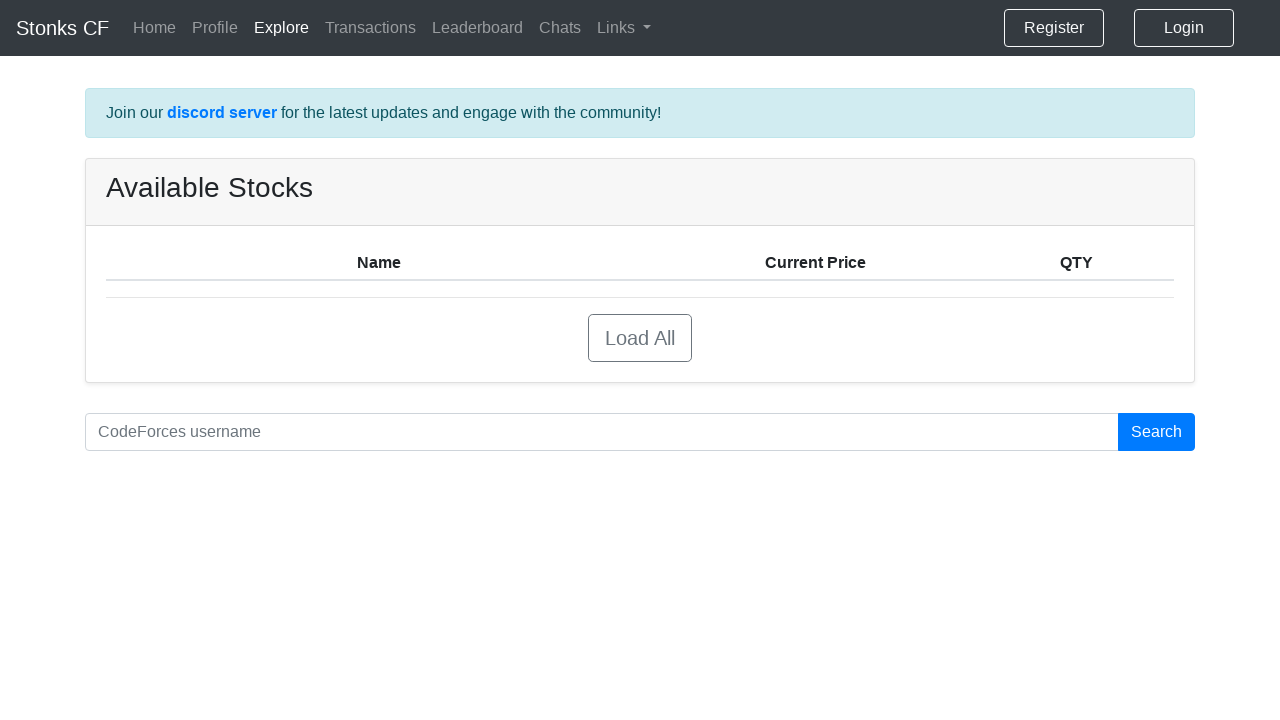

Clicked outline secondary button to load content at (640, 510) on .btn.btn-lg.btn-outline-secondary
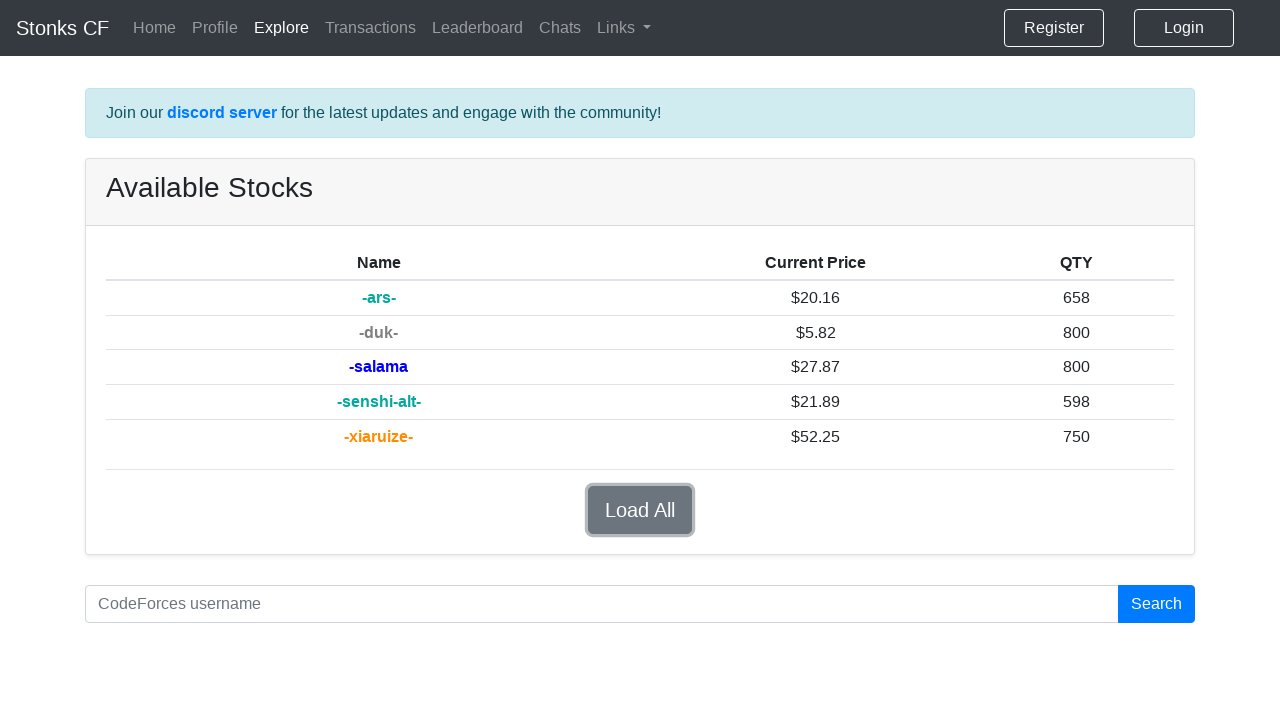

Leaderboard table loaded and became visible
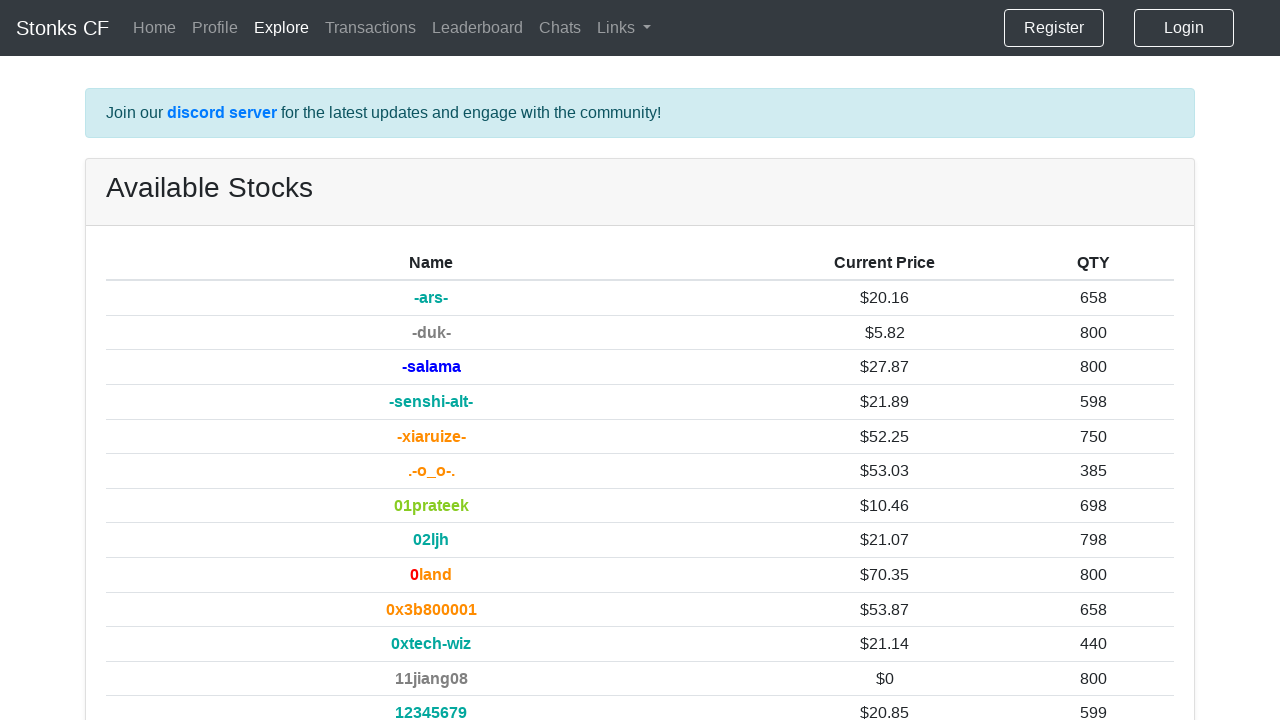

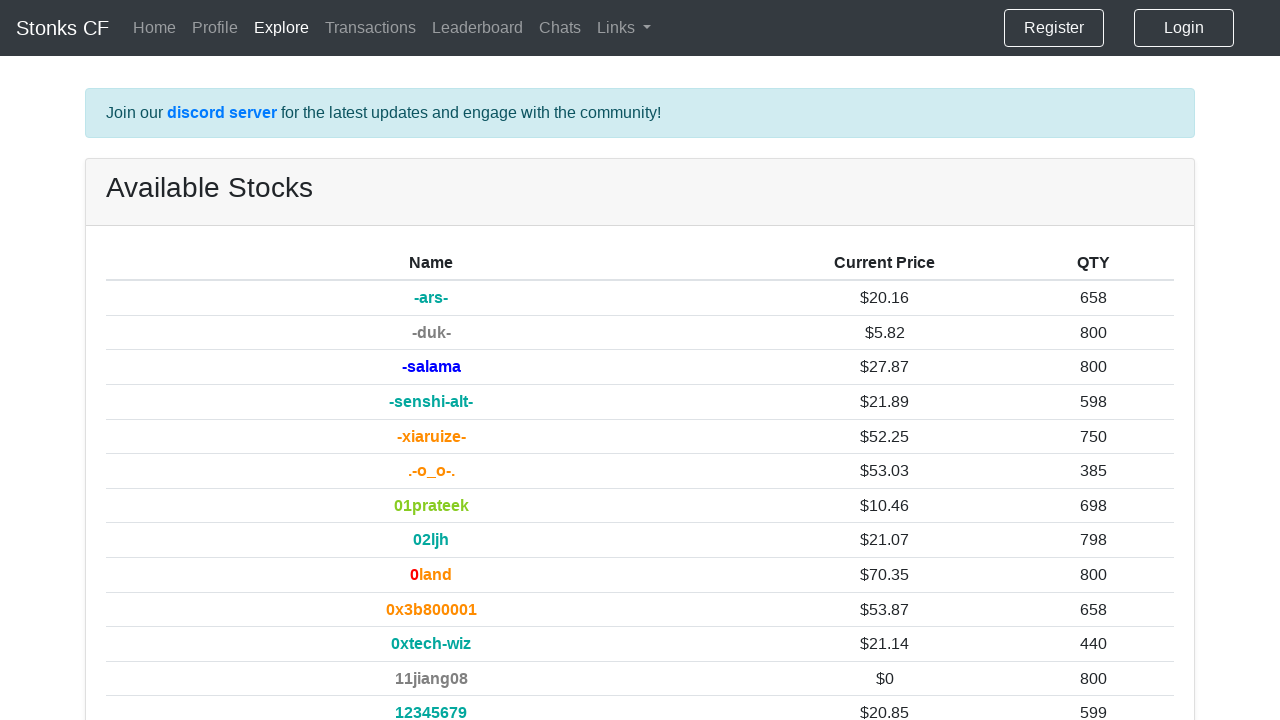